Solves a mathematical captcha by extracting a value from an element attribute, calculating the result, and submitting the form with checkbox selections

Starting URL: http://suninjuly.github.io/get_attribute.html

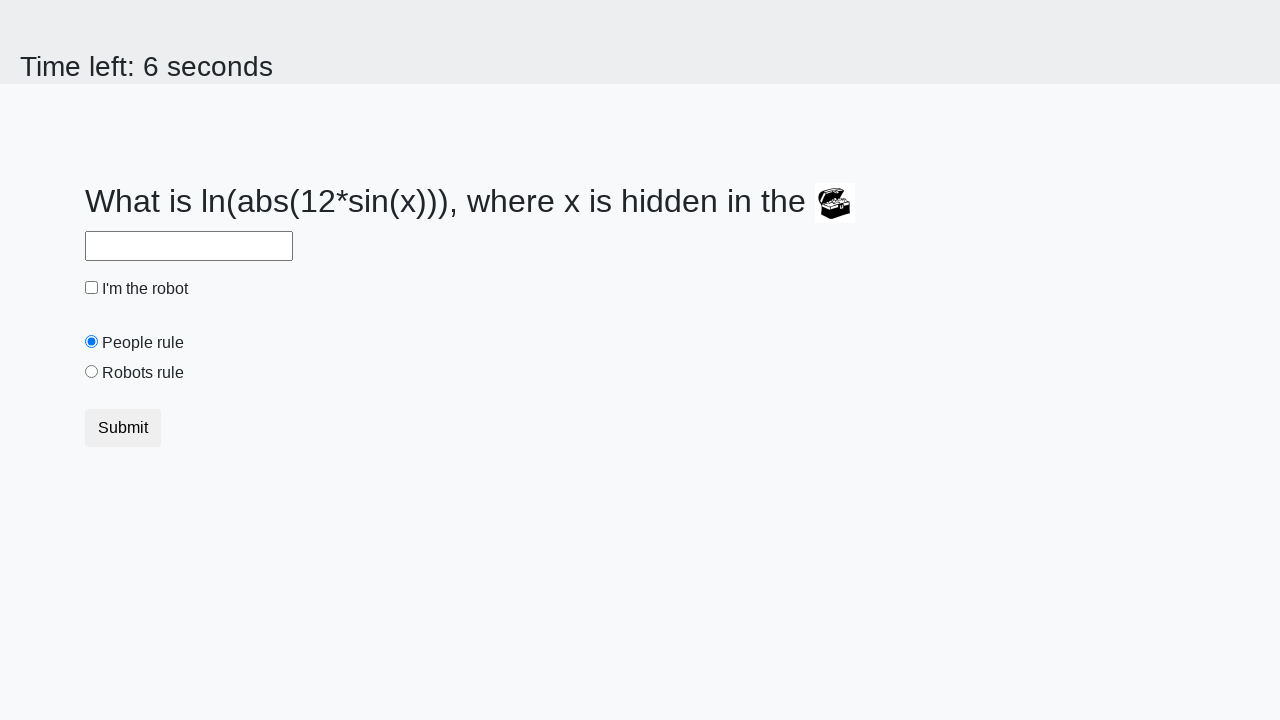

Located treasure element
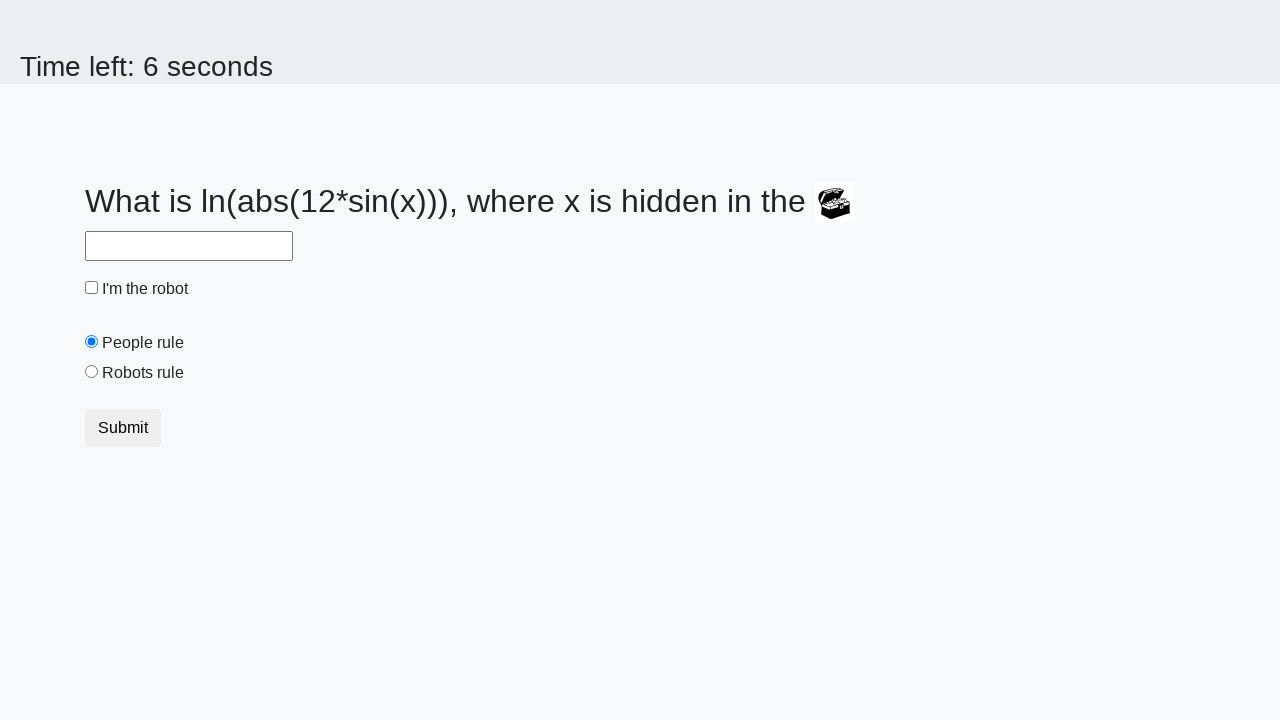

Extracted valuex attribute from treasure element
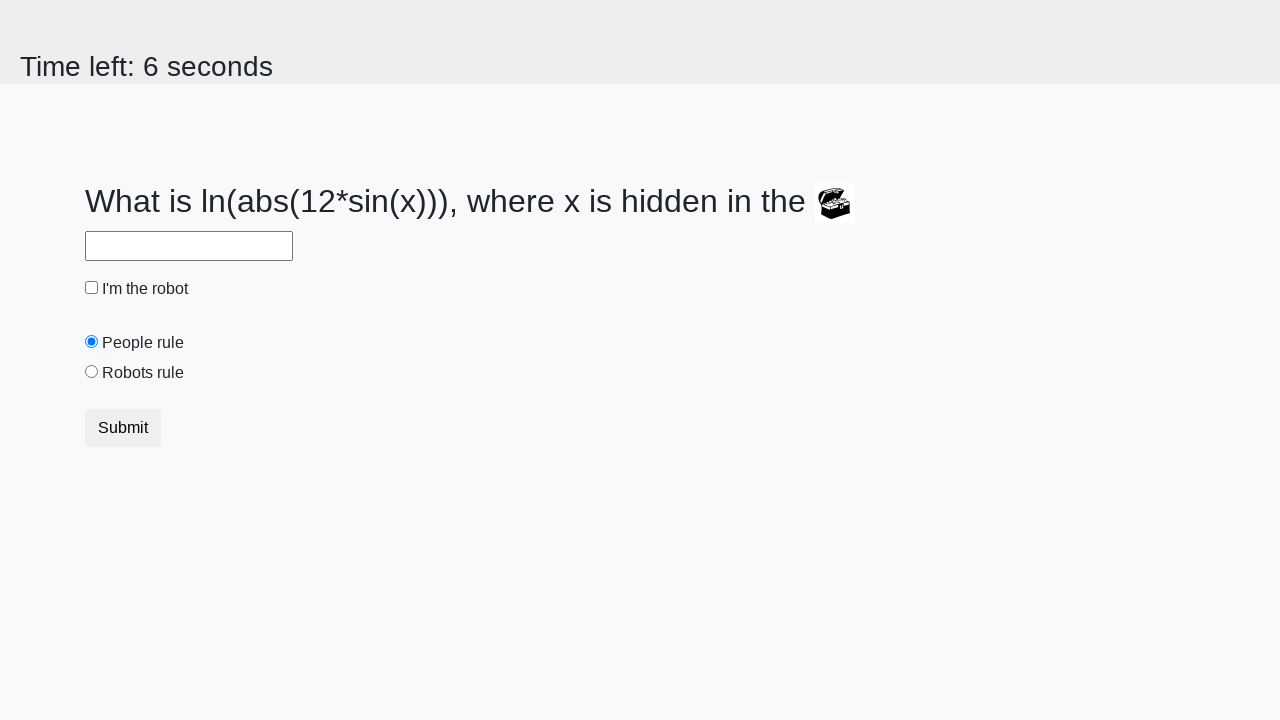

Calculated mathematical captcha result using extracted value
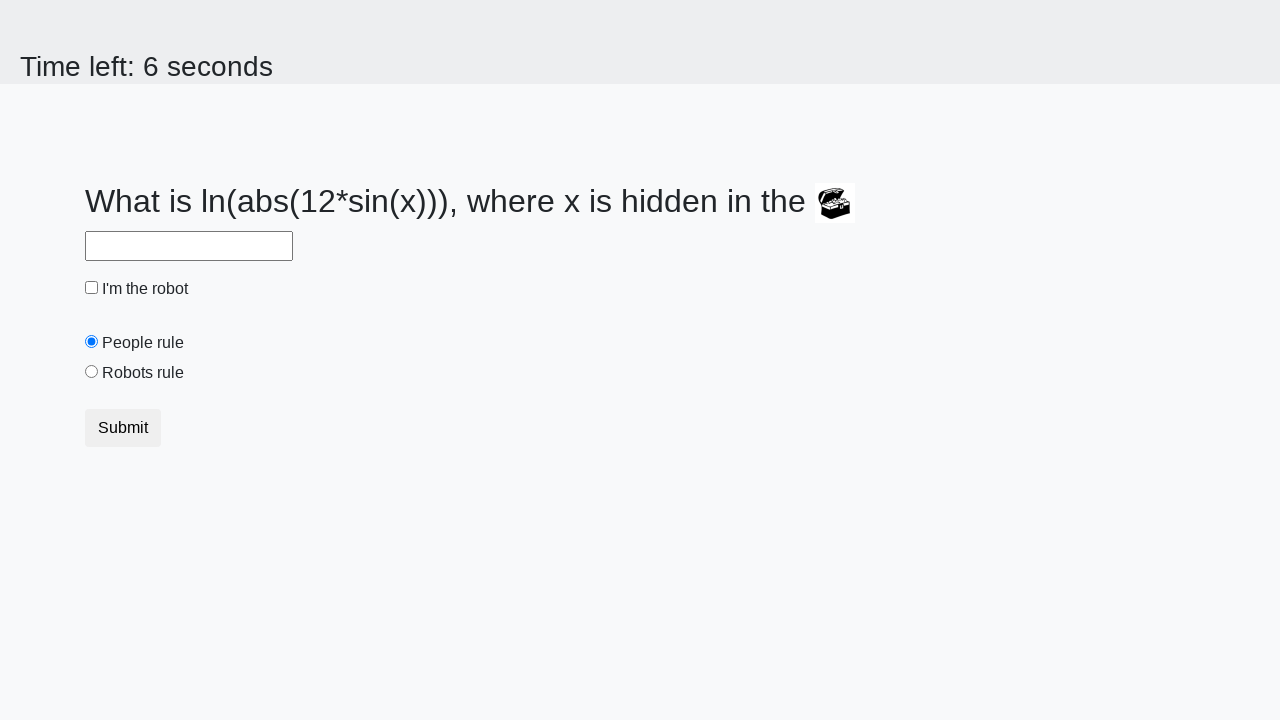

Filled answer field with calculated result on #answer
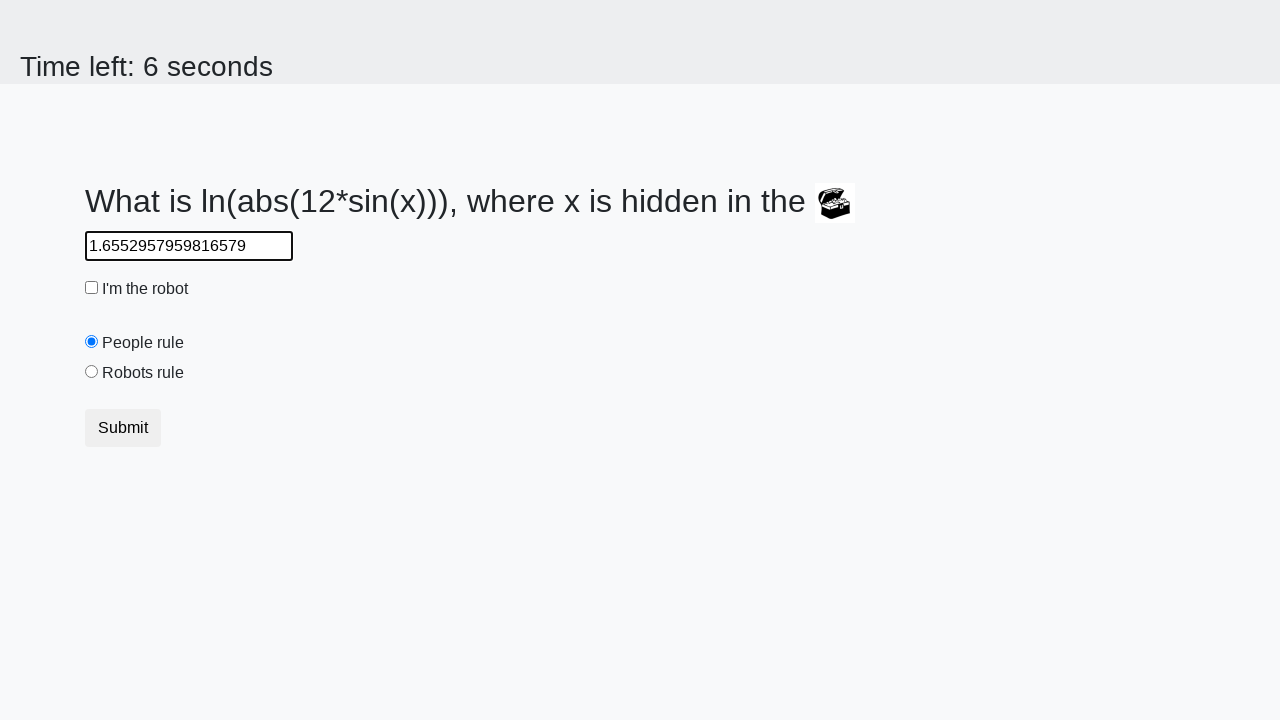

Checked the robot checkbox at (92, 288) on #robotCheckbox
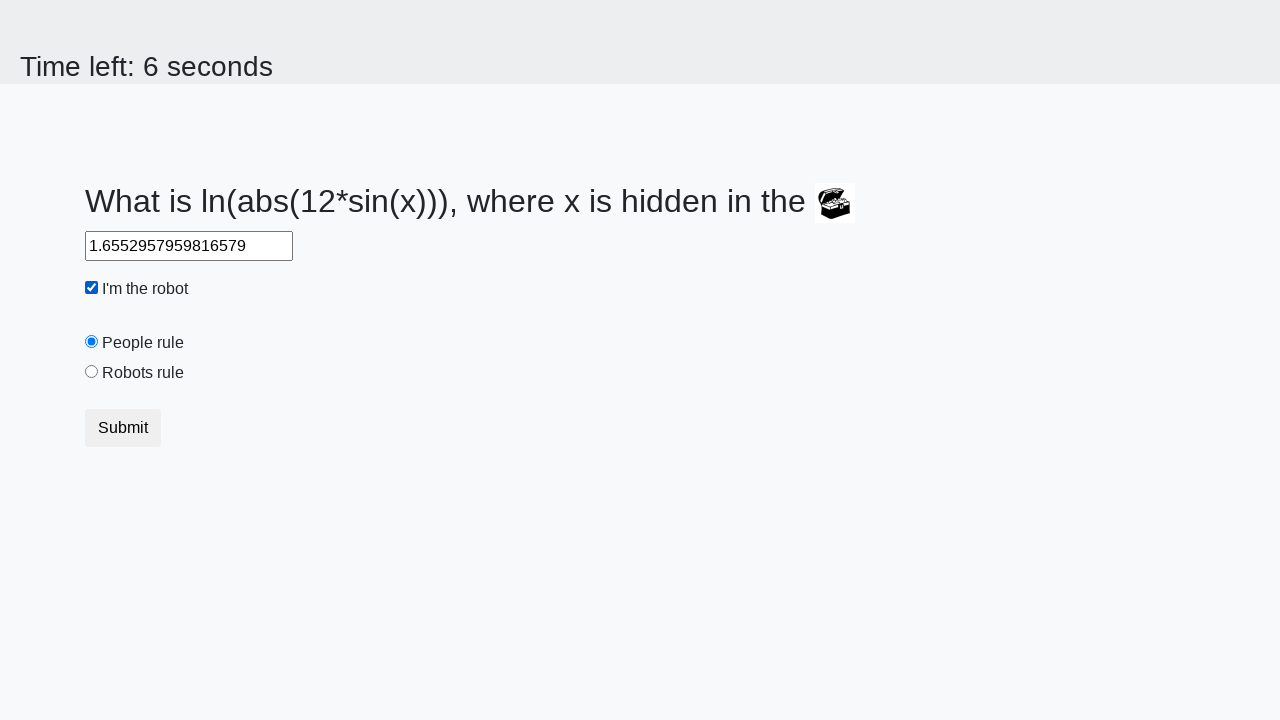

Selected the robots rule radio button at (92, 372) on #robotsRule
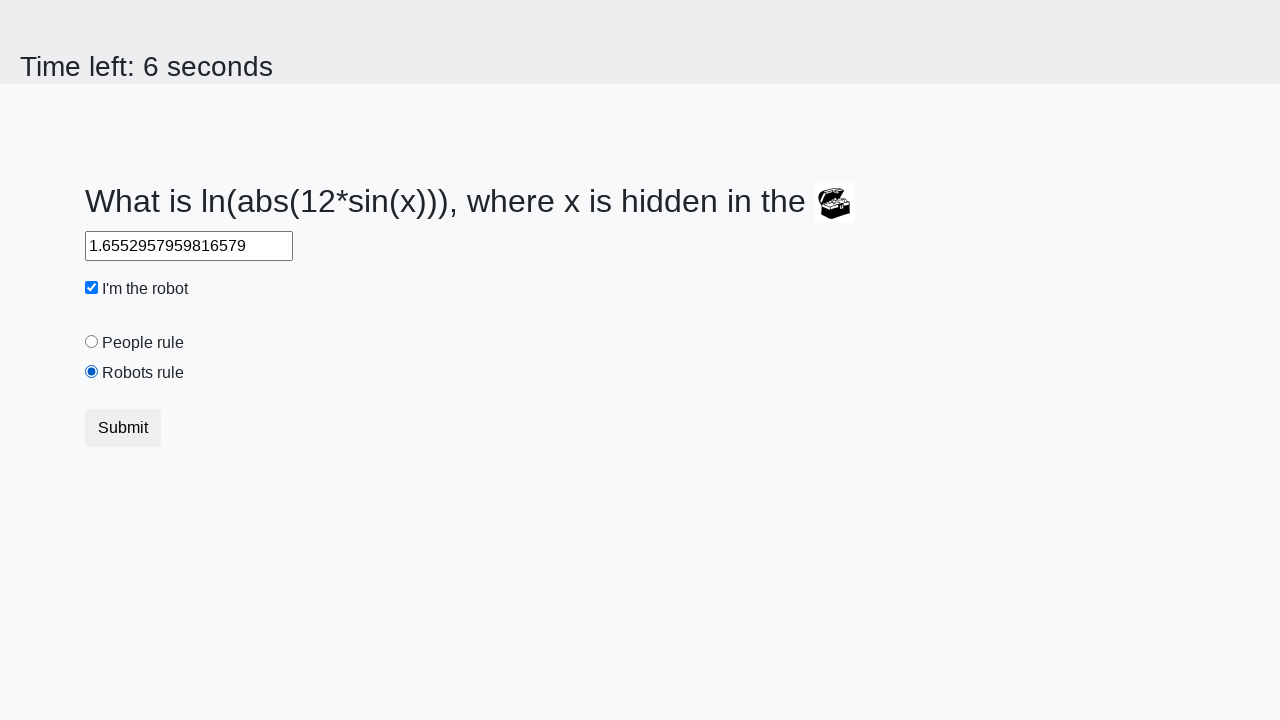

Submitted the form at (123, 428) on button[type='submit']
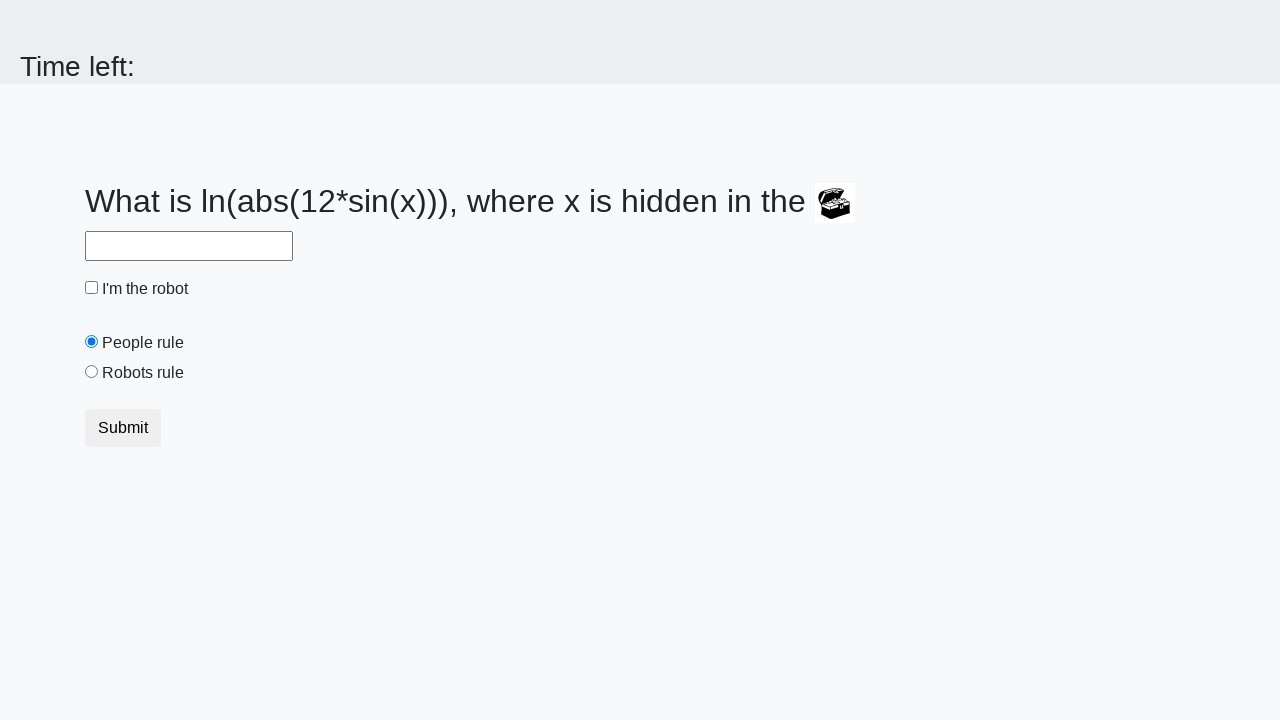

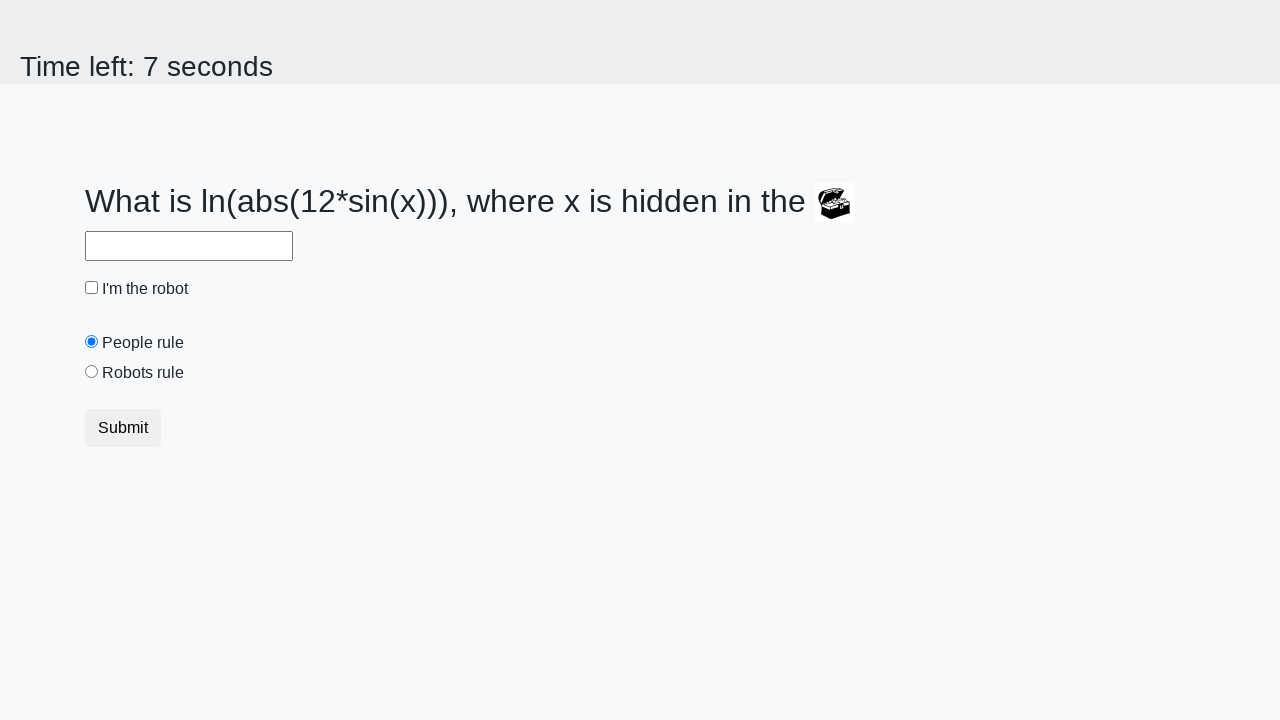